Tests nested iframe functionality by navigating through multiple iframe levels and filling an input field

Starting URL: http://demo.automationtesting.in/Frames.html

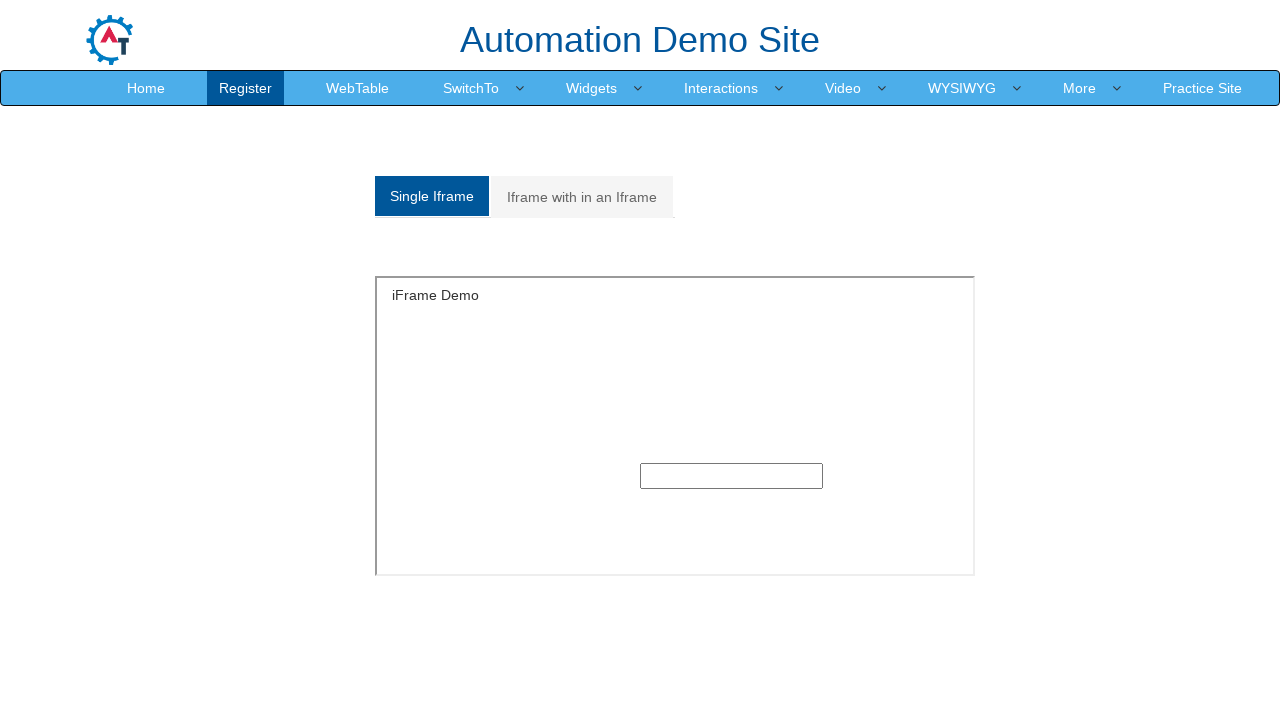

Clicked on the nested iframe tab at (582, 197) on xpath=/html/body/section/div[1]/div/div/div/div[1]/div/ul/li[2]/a
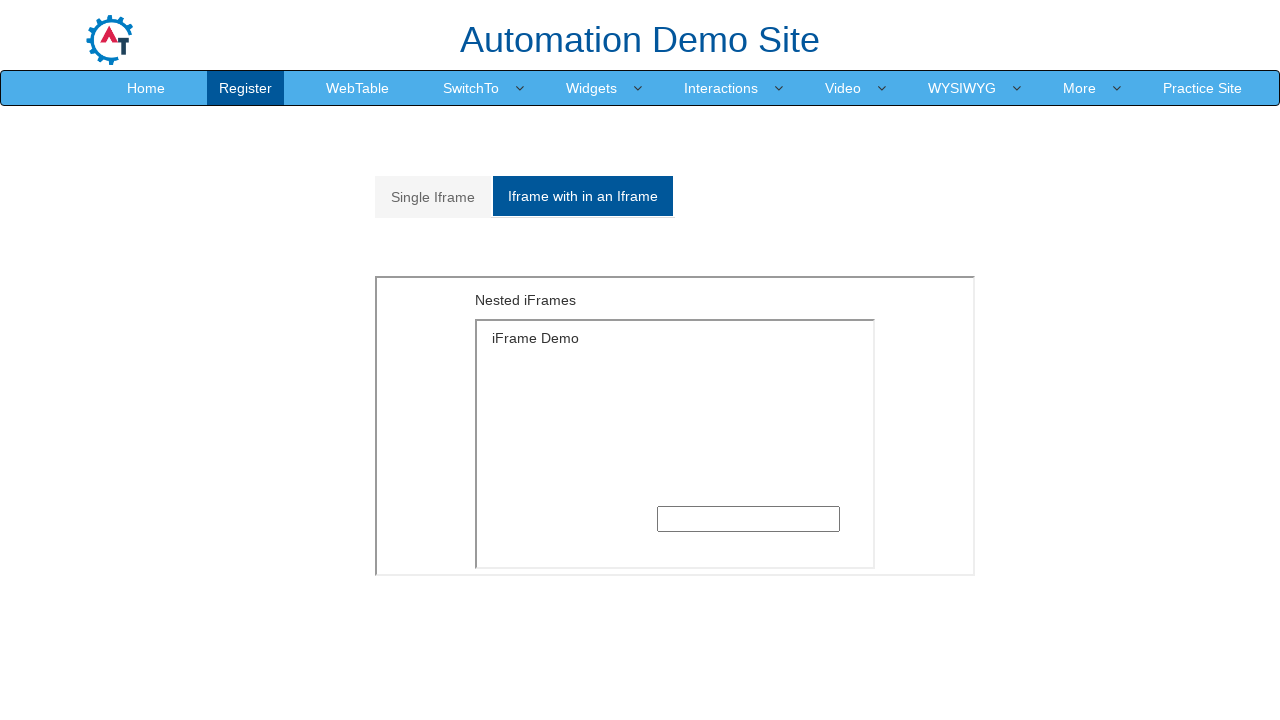

Located outer iframe
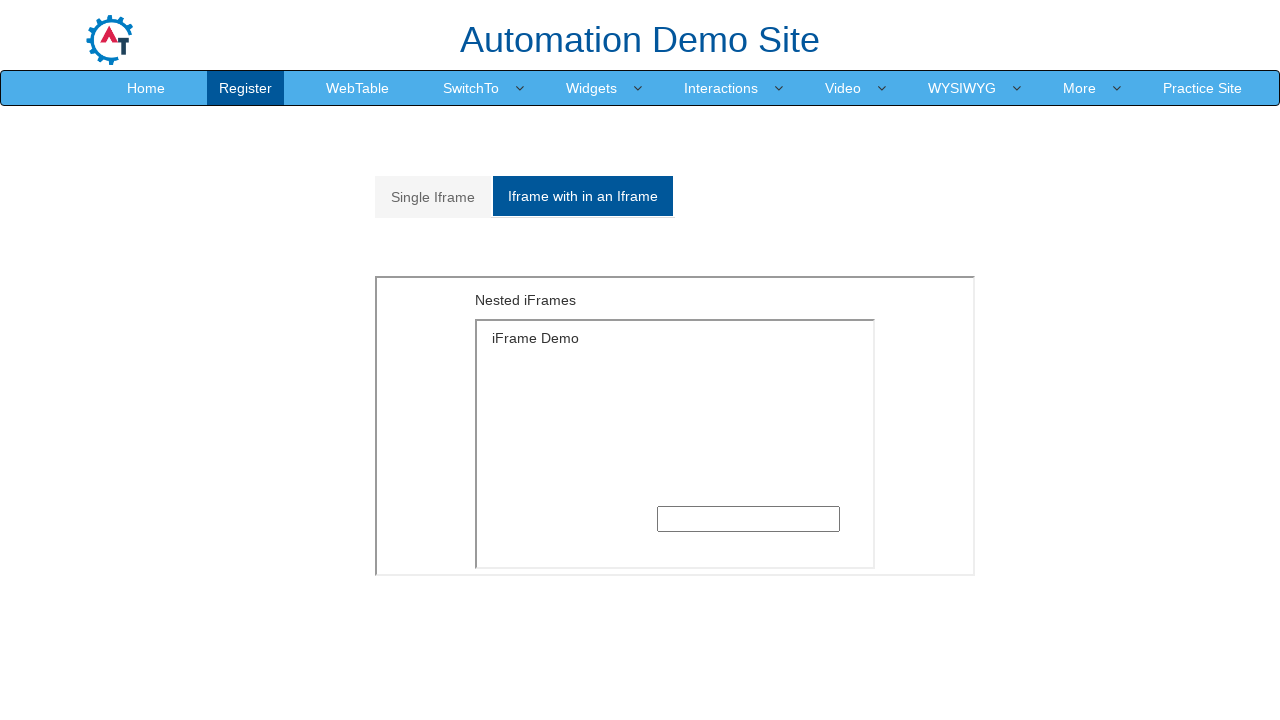

Located inner iframe within outer iframe
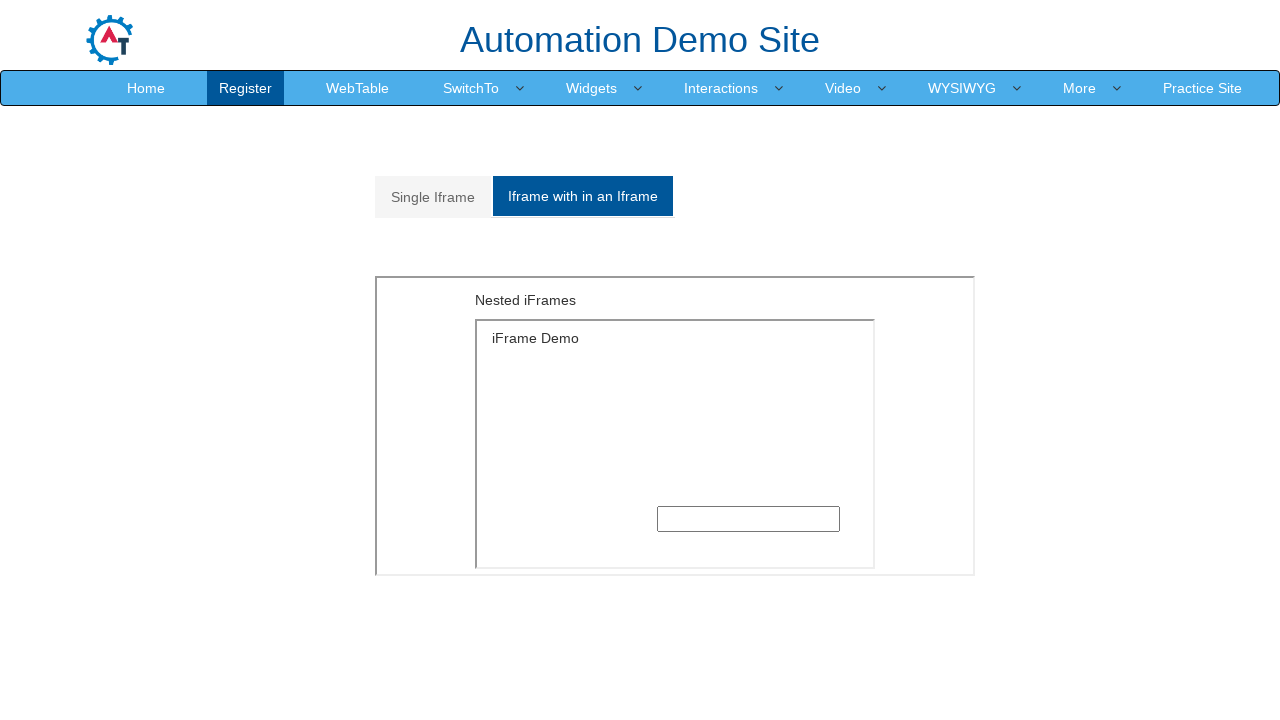

Filled input field in nested iframe with 'Testing' on //*[@id="Multiple"]/iframe >> internal:control=enter-frame >> xpath=/html/body/s
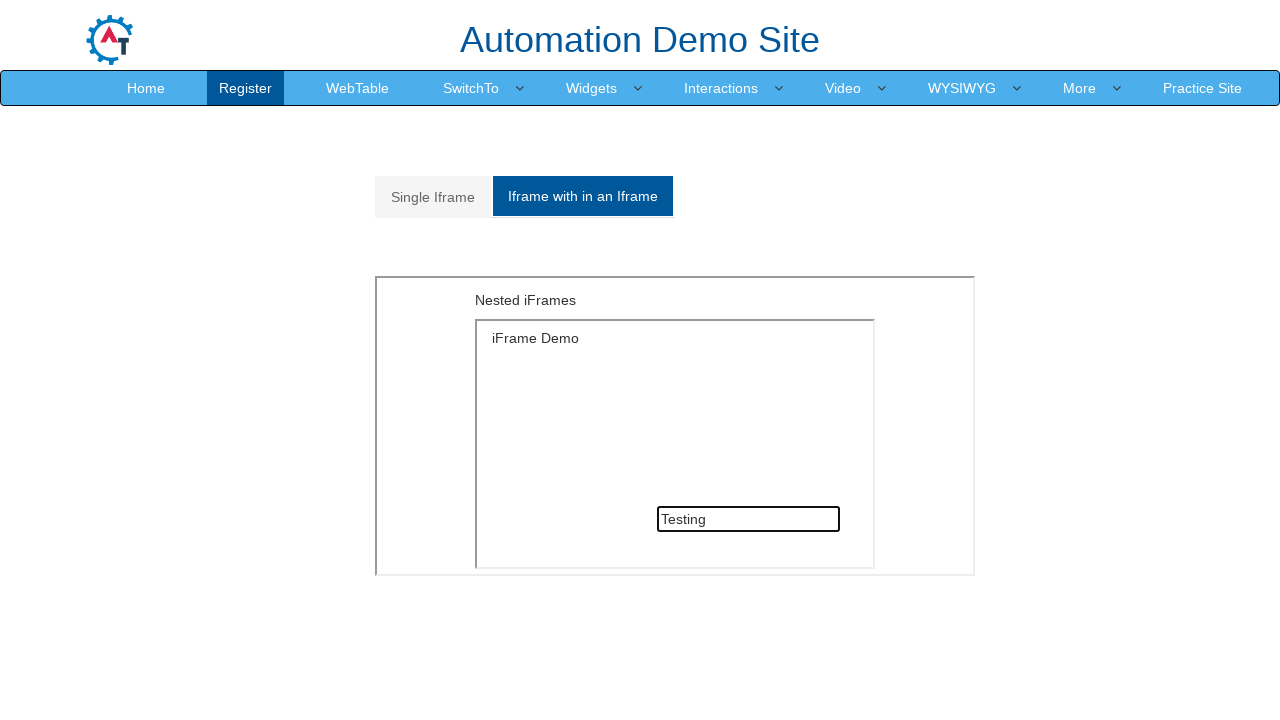

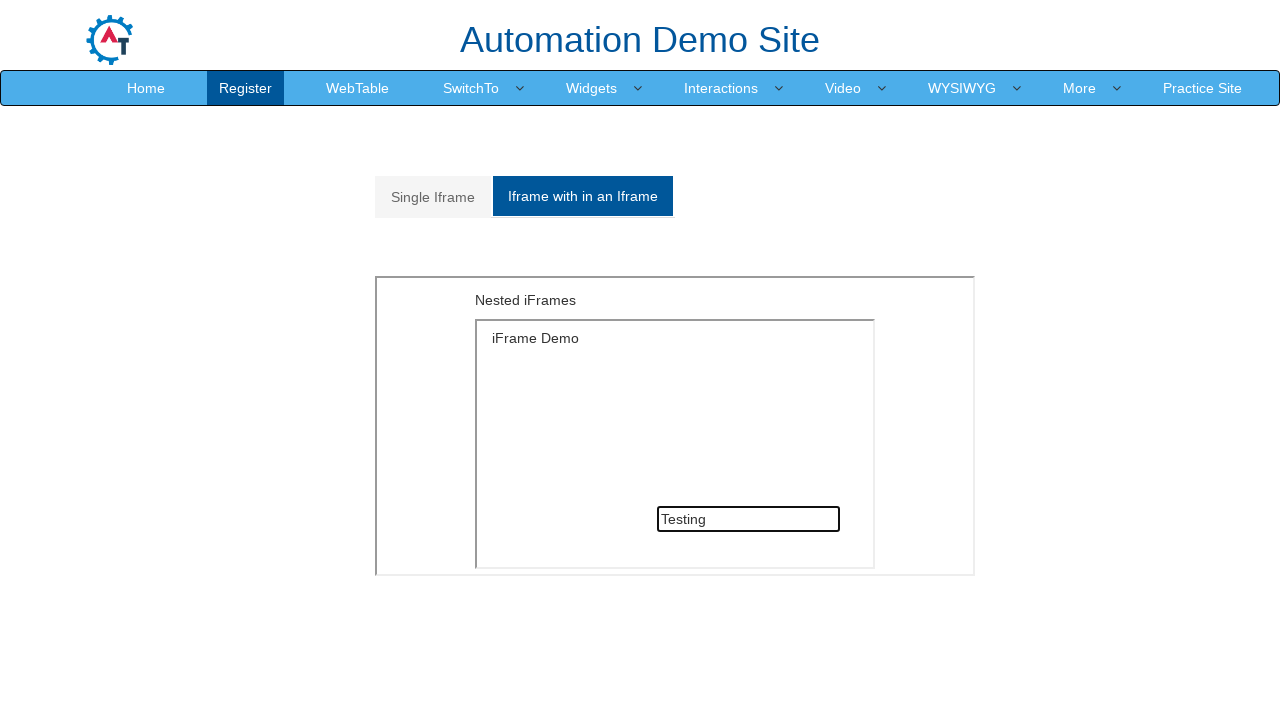